Fills out a registration form with personal information and submits it

Starting URL: https://parabank.parasoft.com/parabank/register.htm

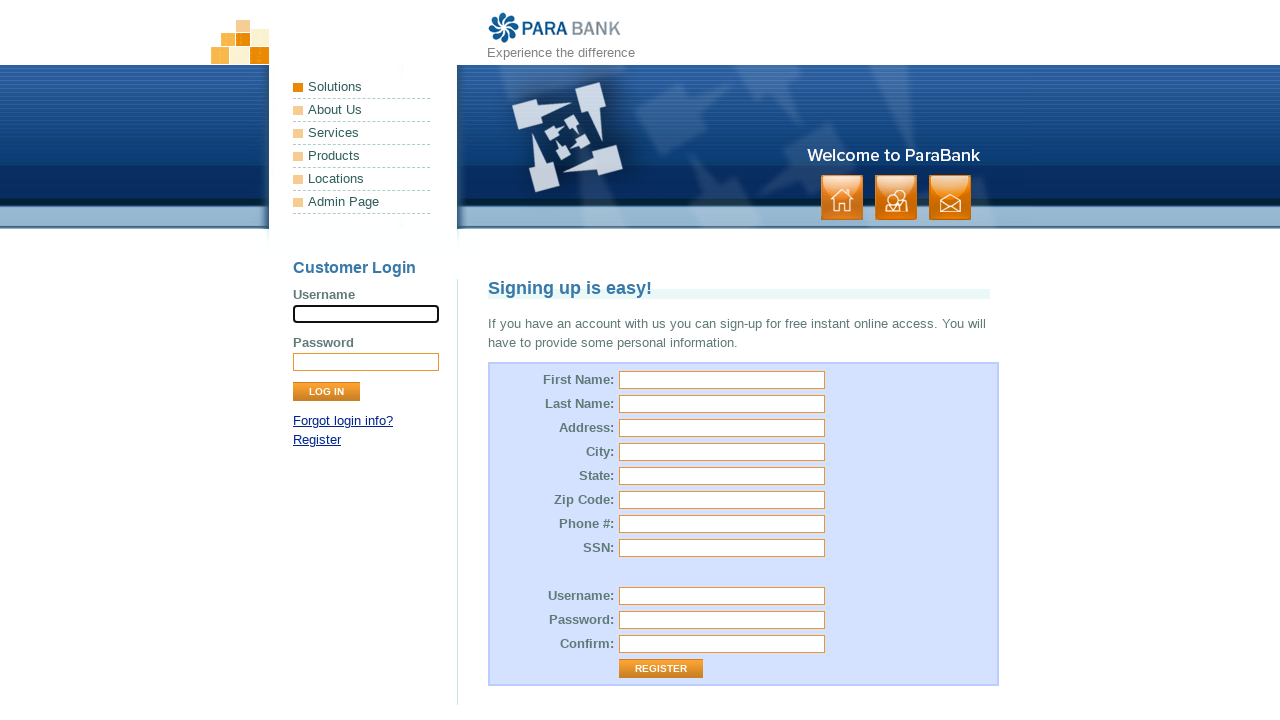

Filled first name field with 'Fouzia' on #customer\.firstName
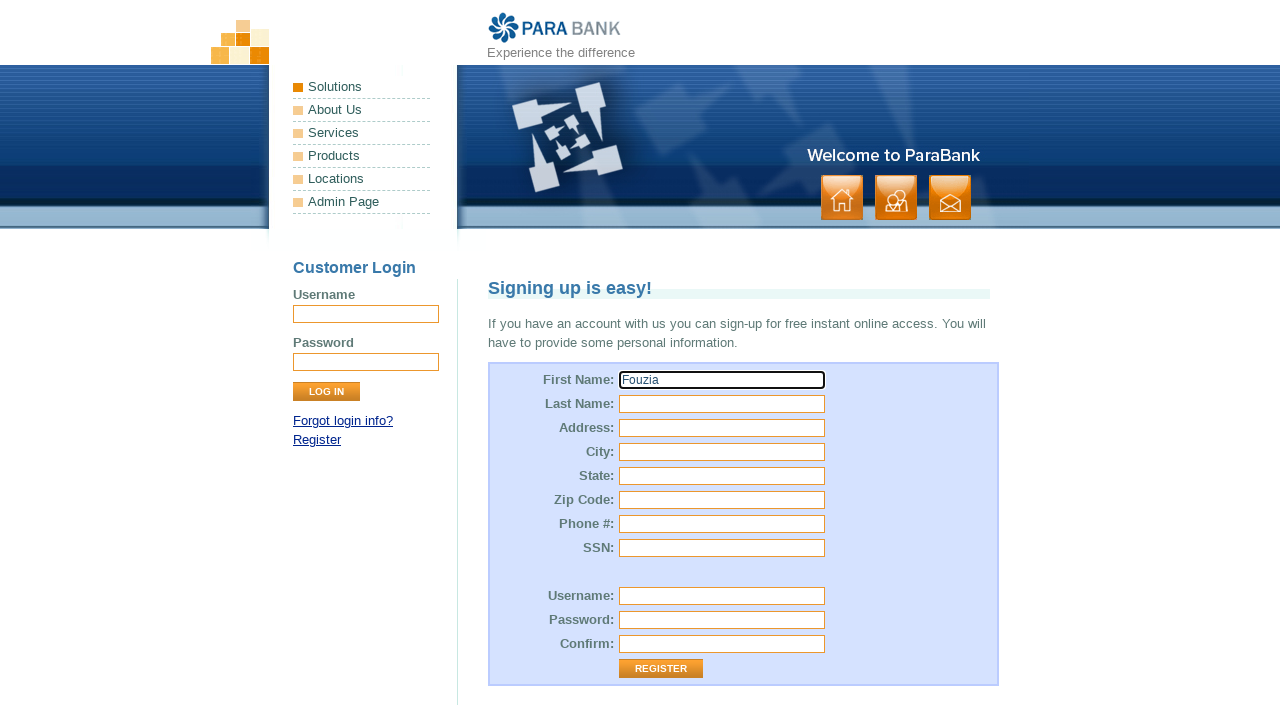

Filled last name field with 'Safeer' on #customer\.lastName
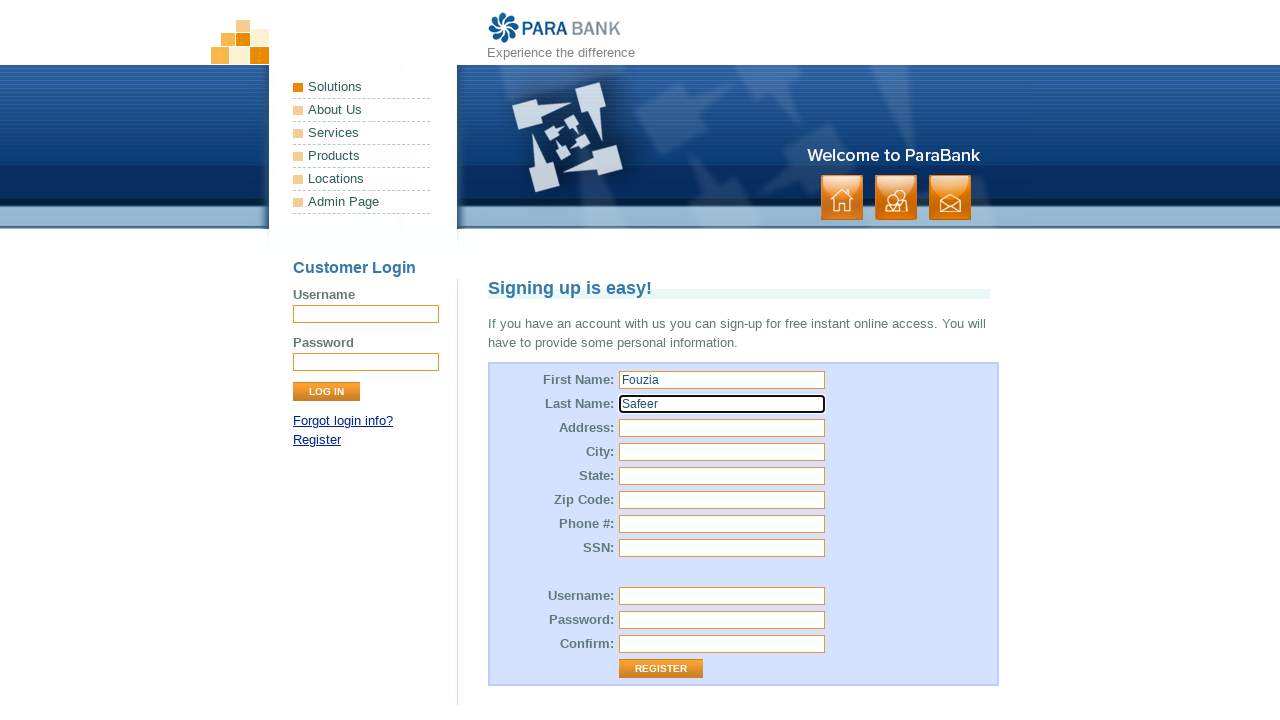

Filled street address field with '123 street' on #customer\.address\.street
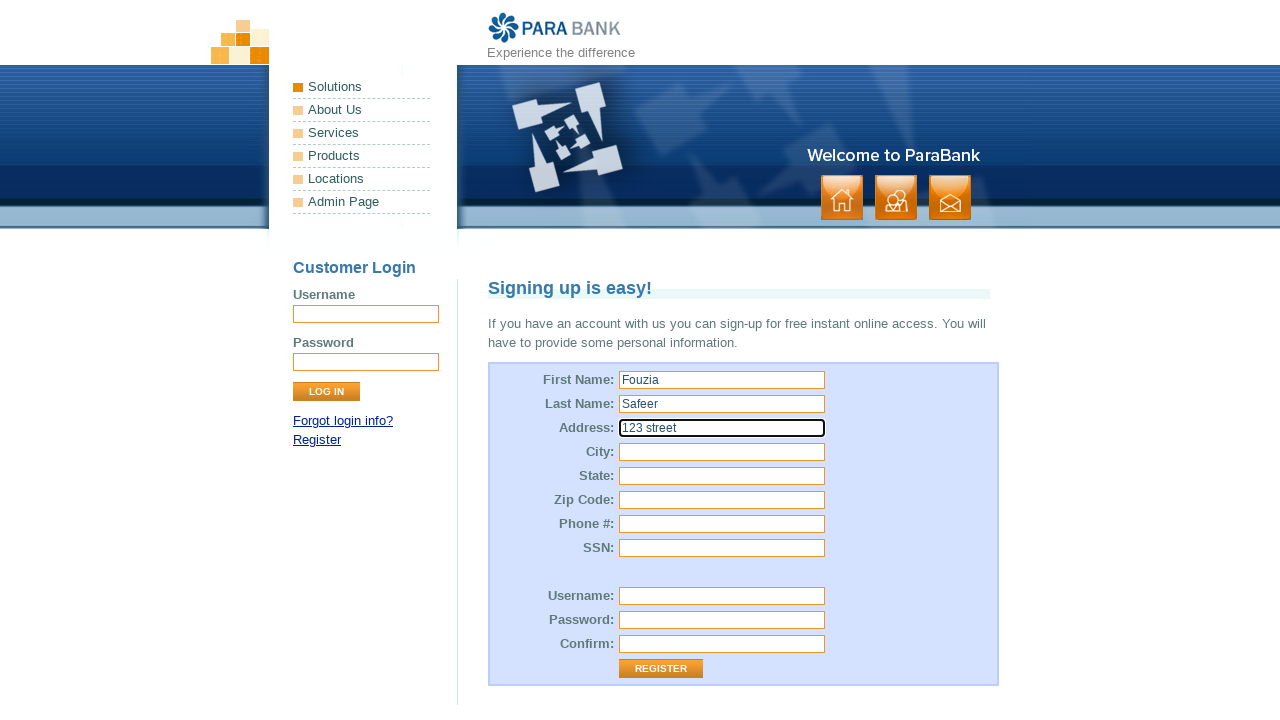

Filled city field with 'Birmingham' on #customer\.address\.city
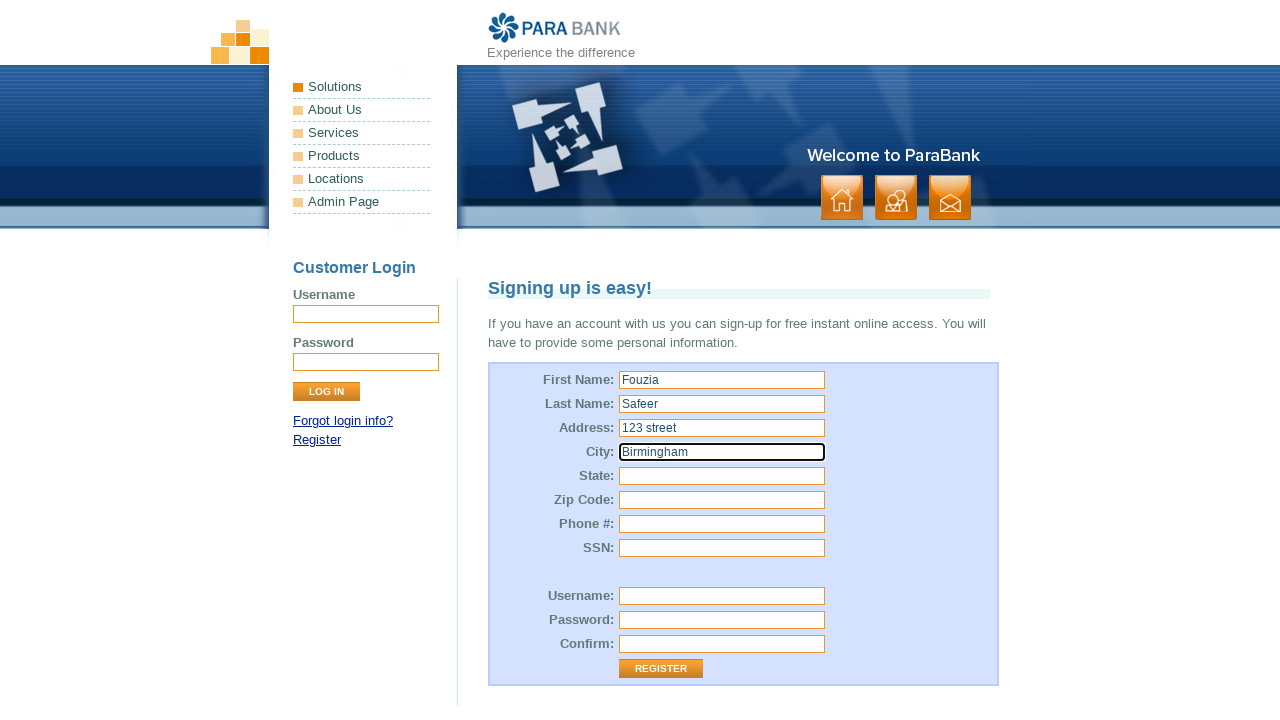

Filled state field with 'West Midlands' on #customer\.address\.state
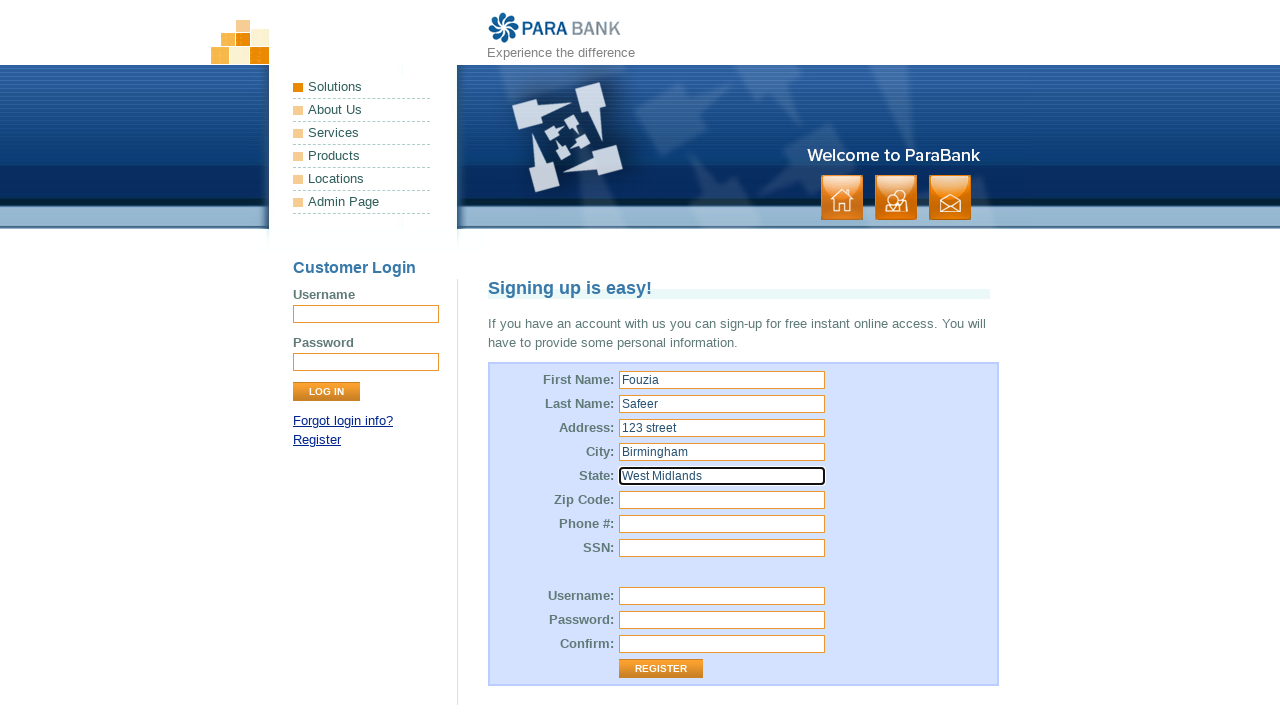

Filled zip code field with '12345' on #customer\.address\.zipCode
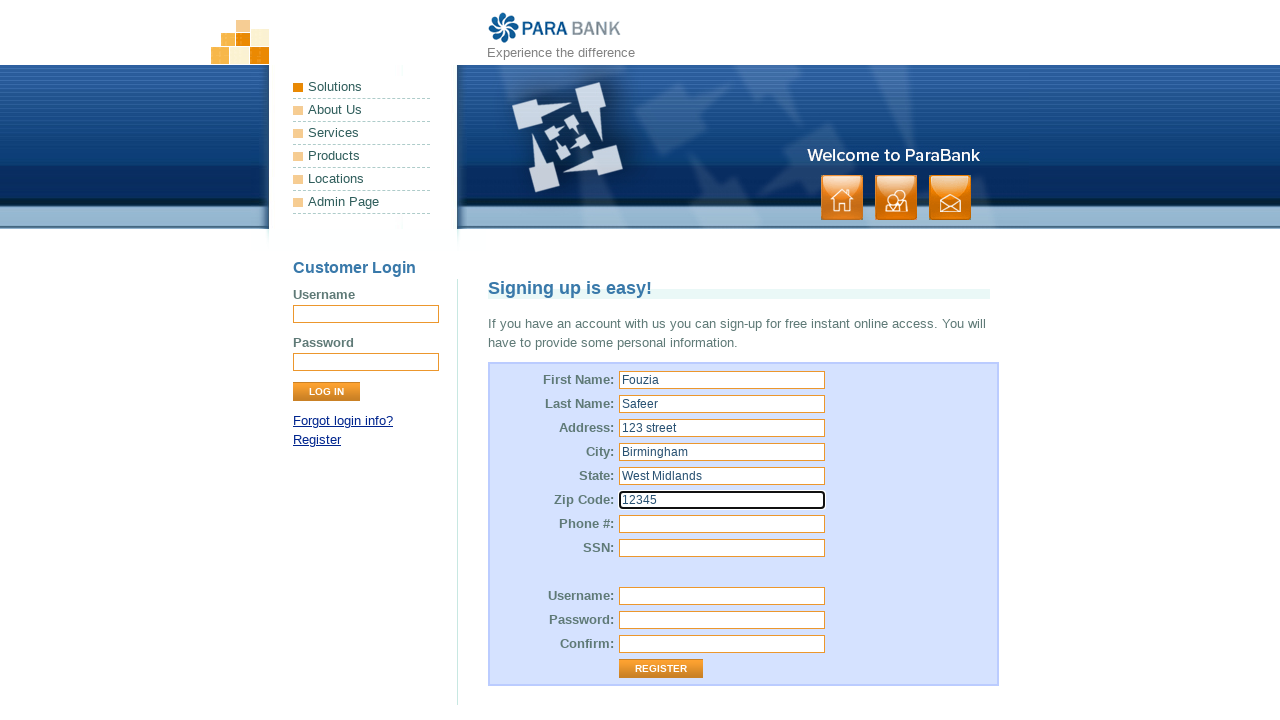

Filled phone number field with '123456789' on #customer\.phoneNumber
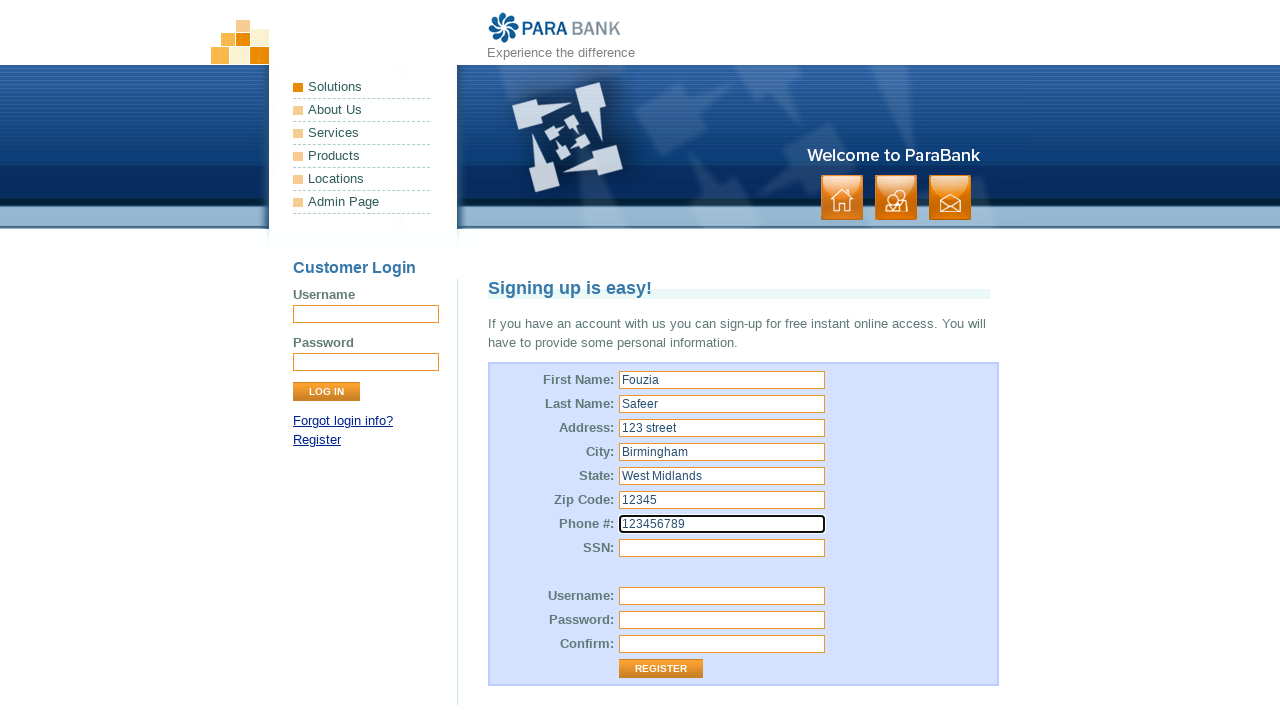

Filled SSN field with '987654321' on #customer\.ssn
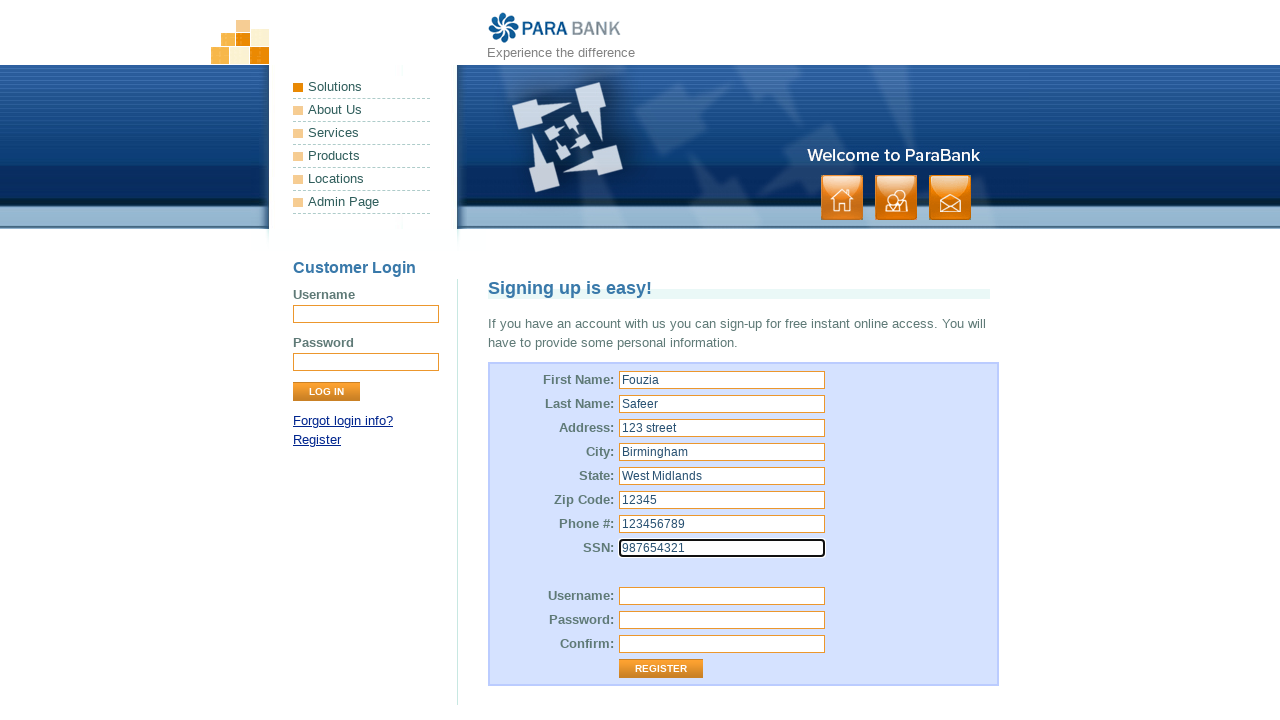

Filled username field with 'Fizzy' on #customer\.username
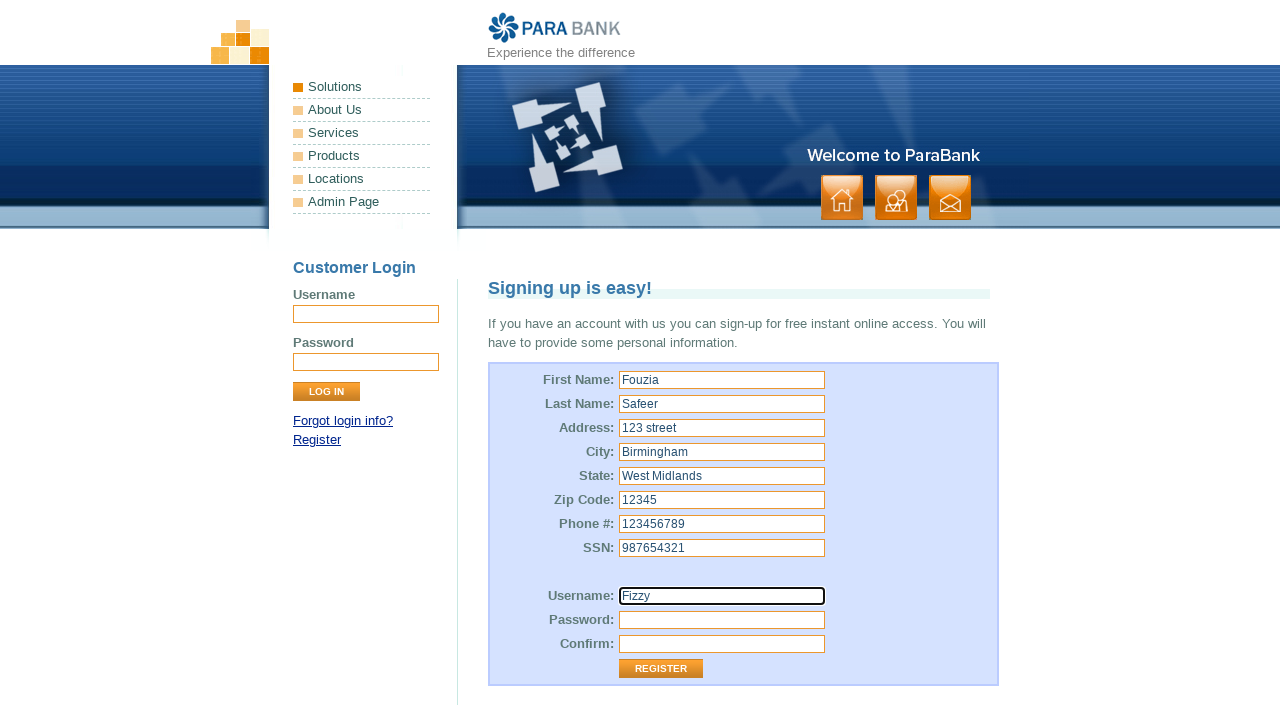

Filled password field with 'Cool' on #customer\.password
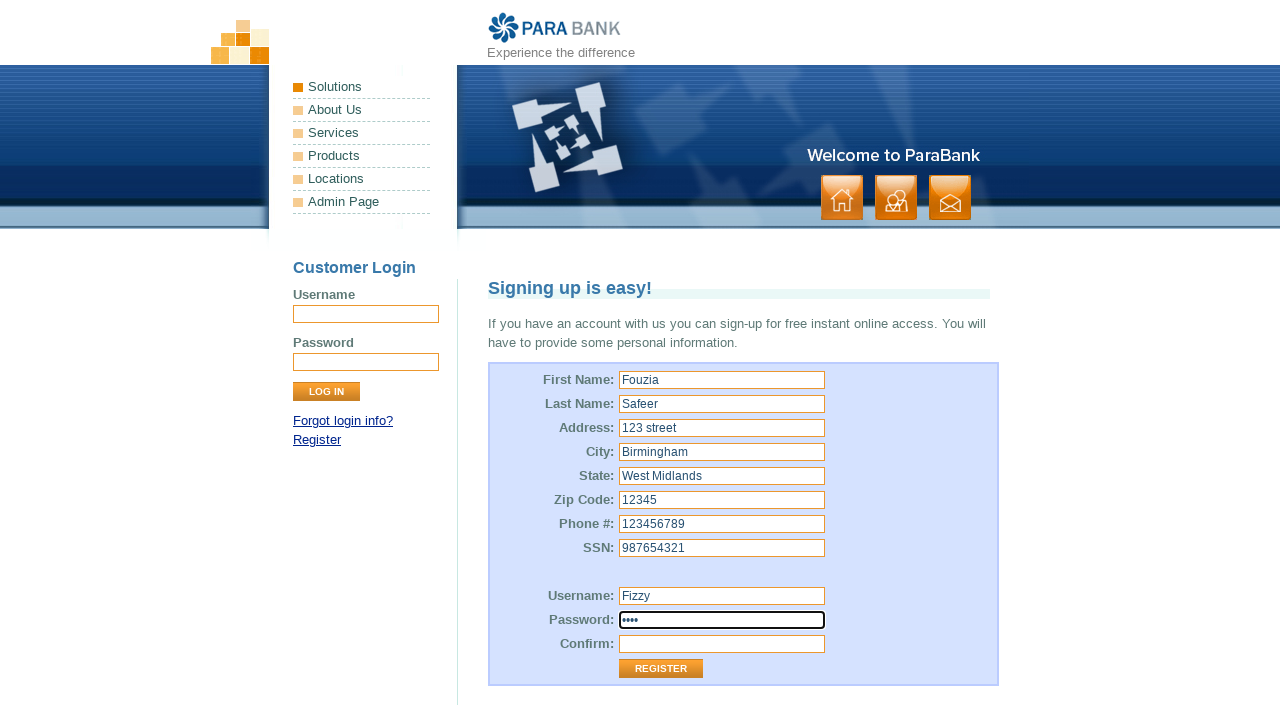

Confirmed password by filling repeated password field with 'Cool' on #repeatedPassword
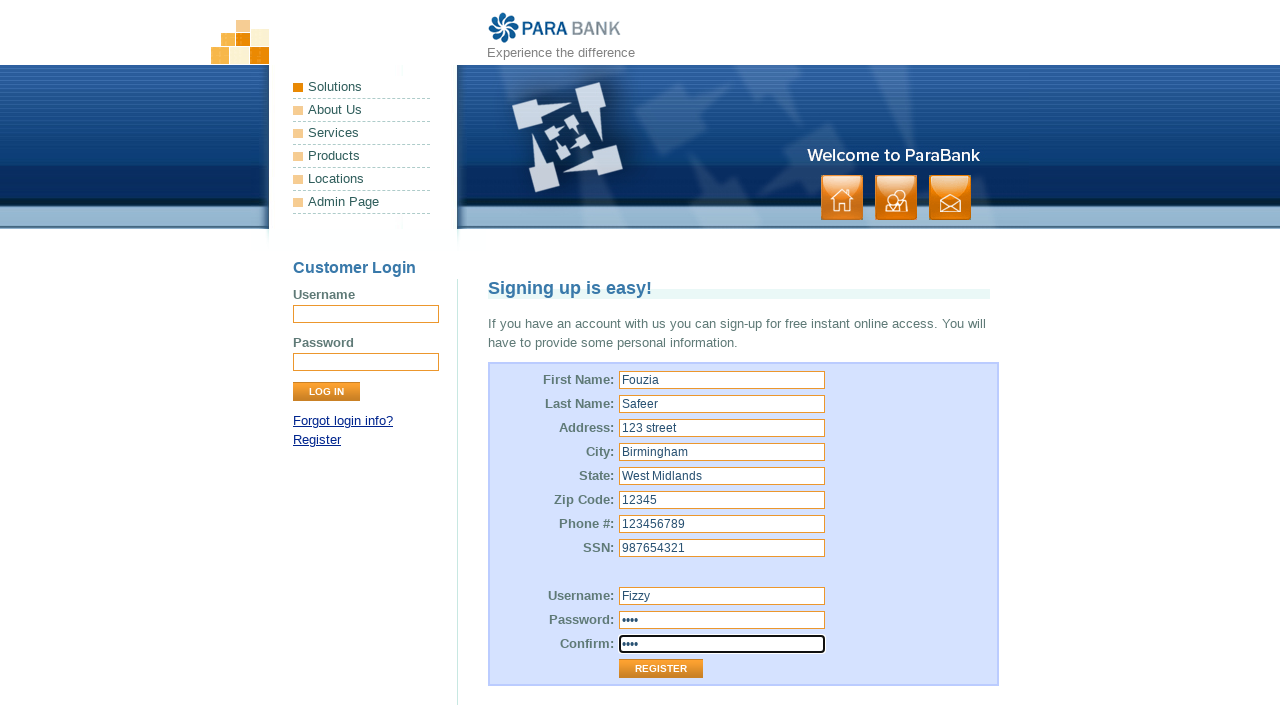

Clicked register button to submit form at (896, 198) on .button
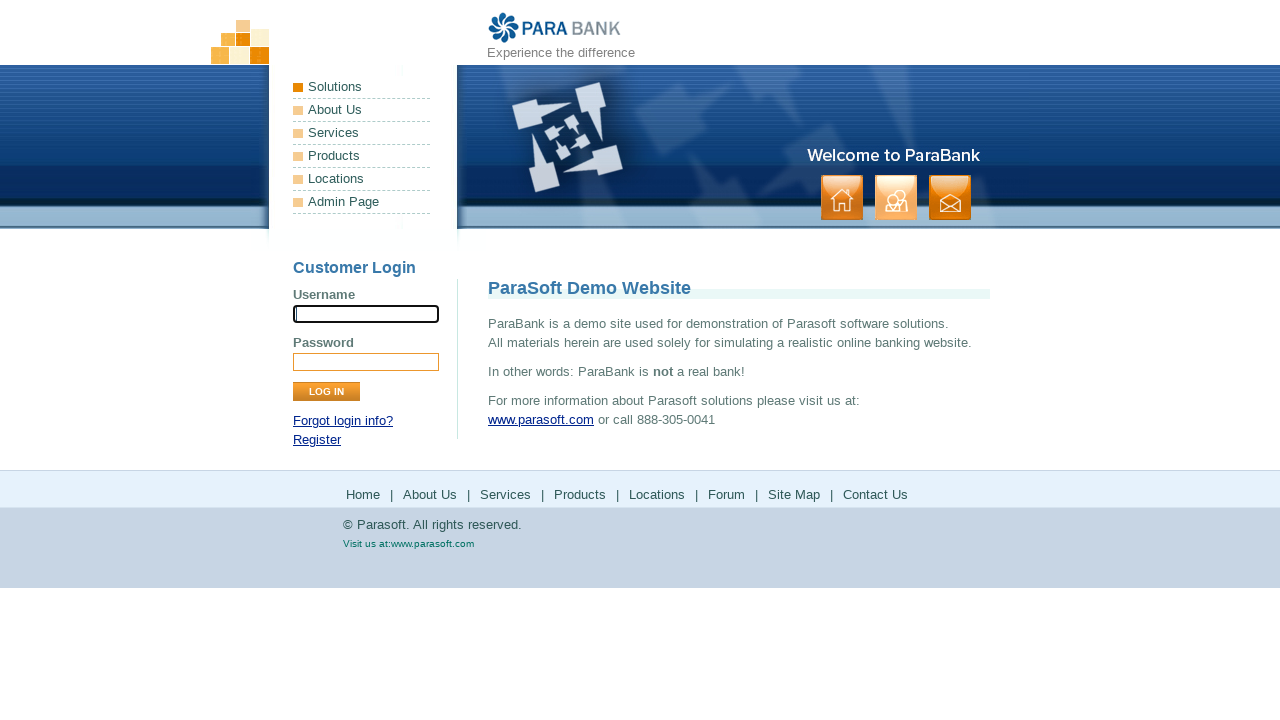

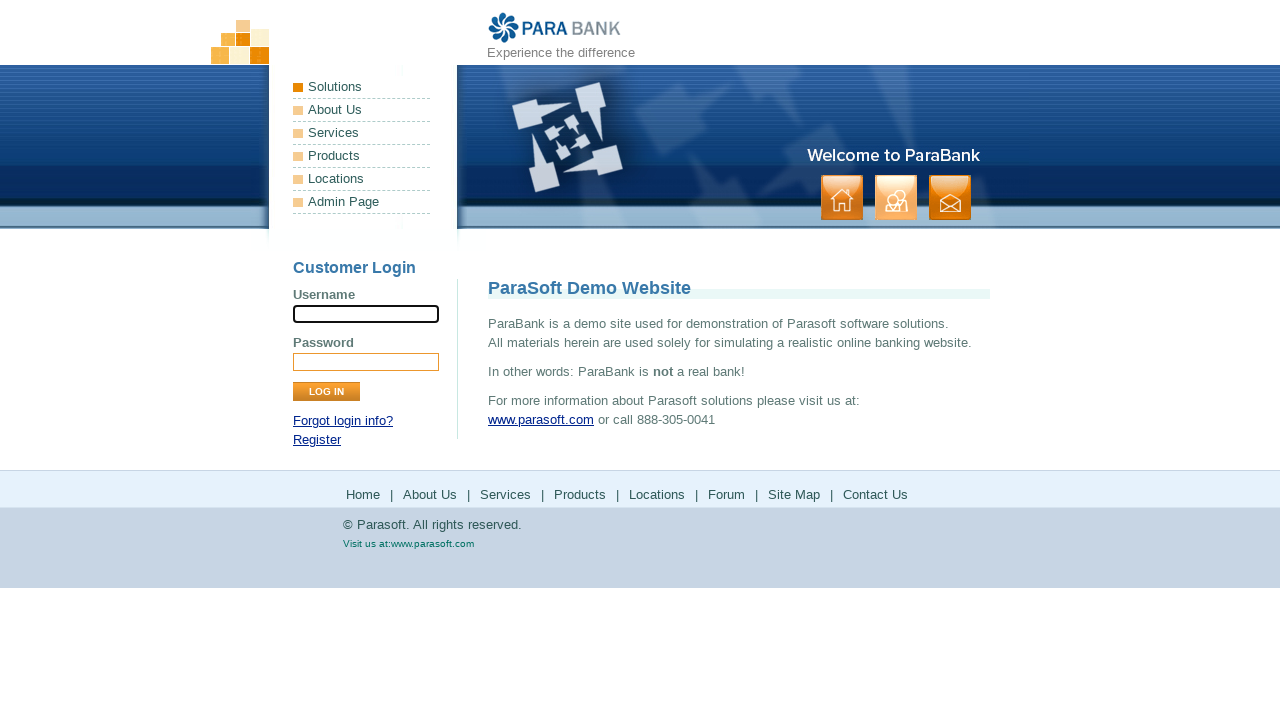